Tests double click functionality on a button and verifies the resulting text

Starting URL: https://automationfc.github.io/basic-form/index.html

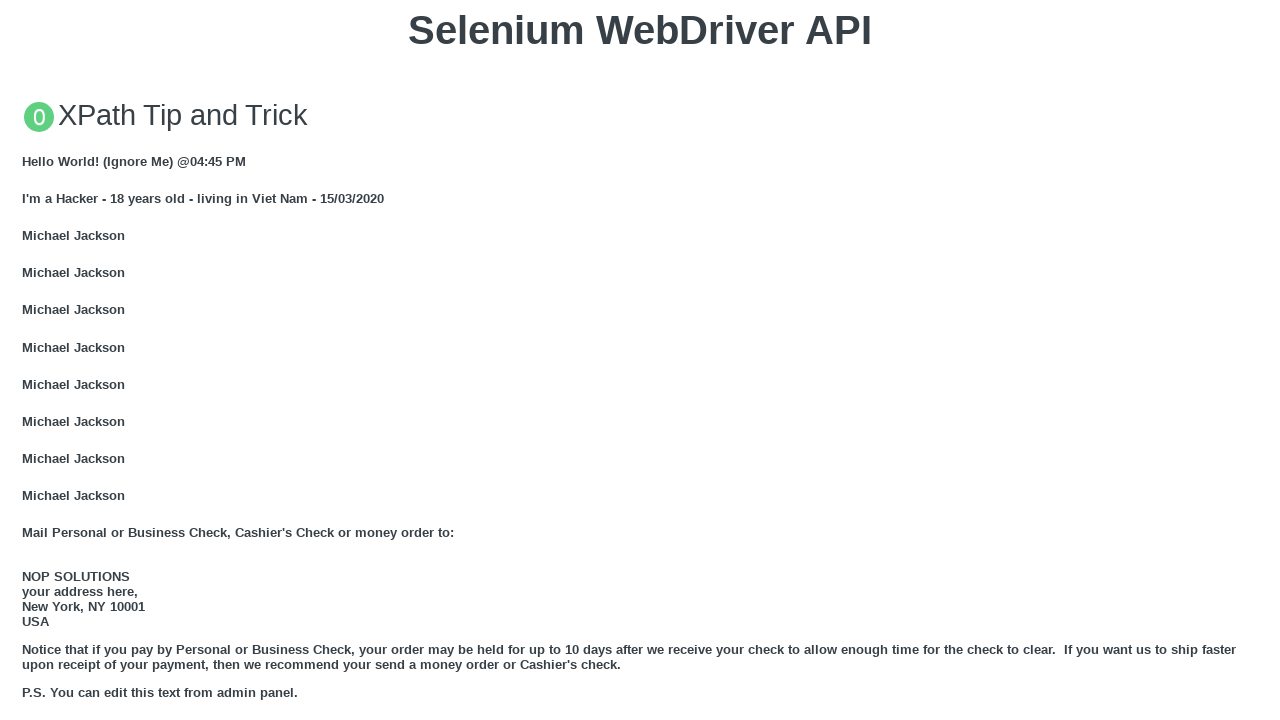

Scrolled double click button into view
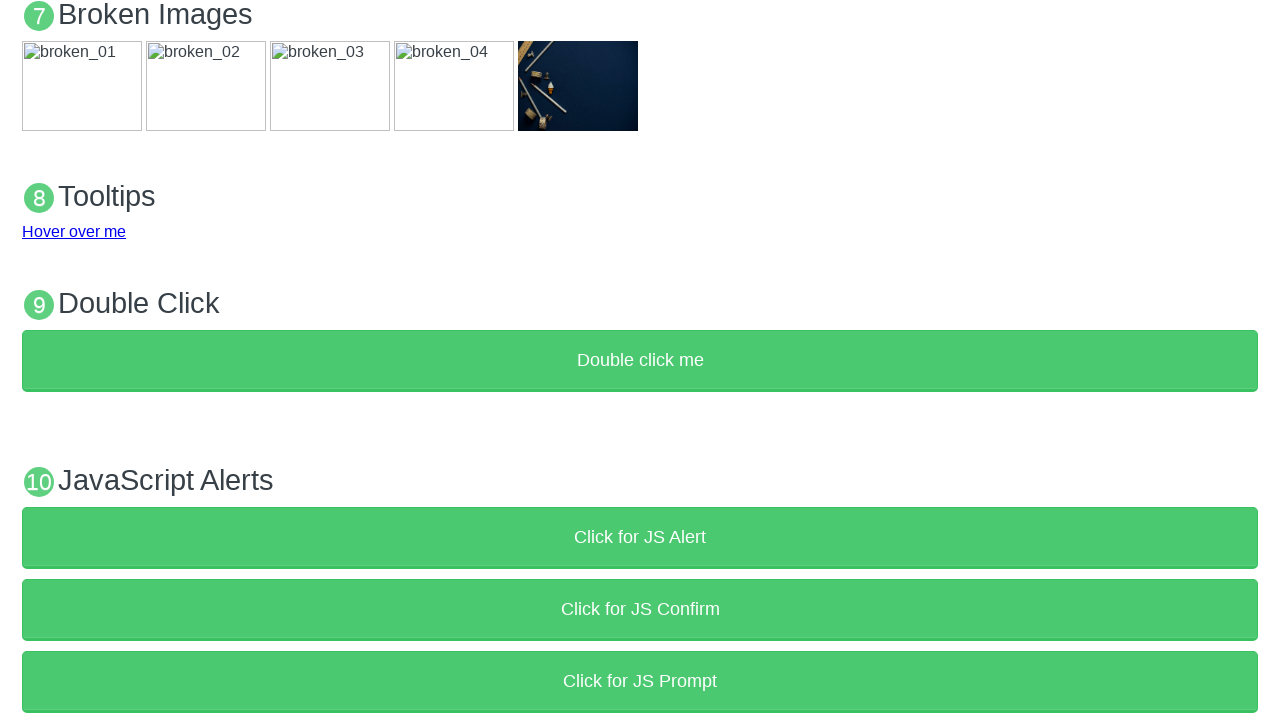

Double clicked the button at (640, 361) on xpath=//button[text() = 'Double click me']
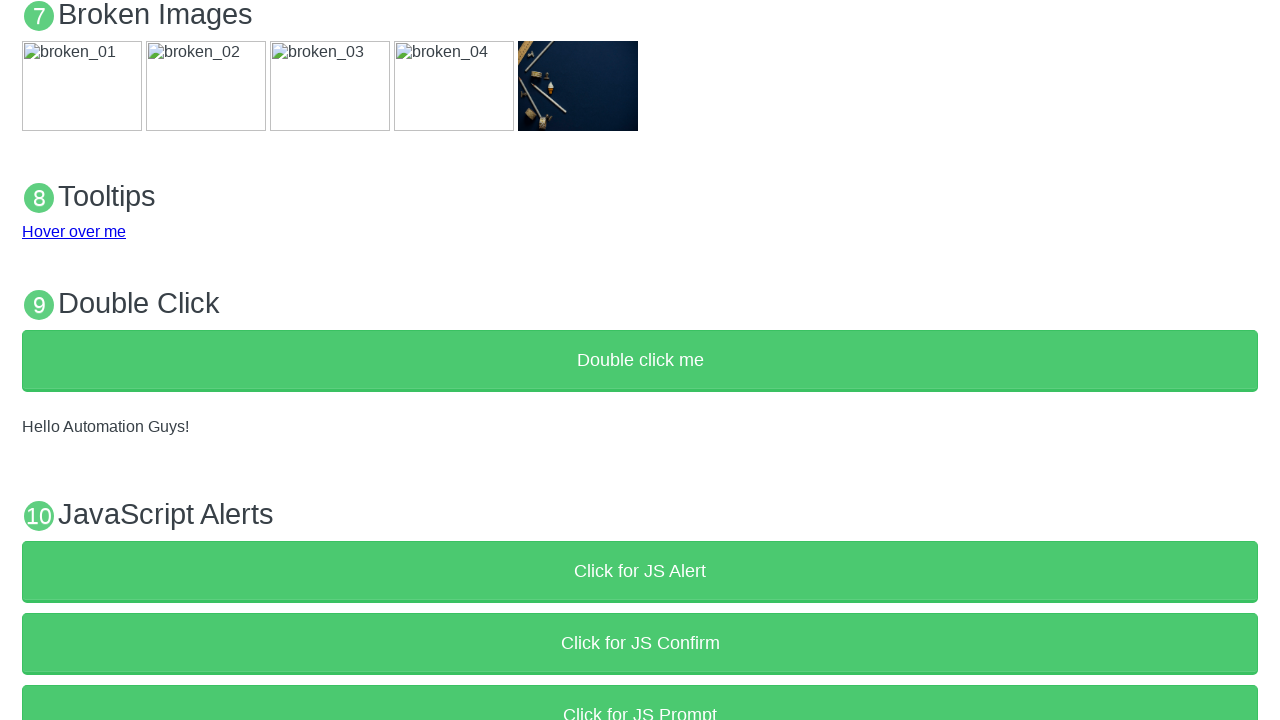

Verified demo text displays 'Hello Automation Guys!'
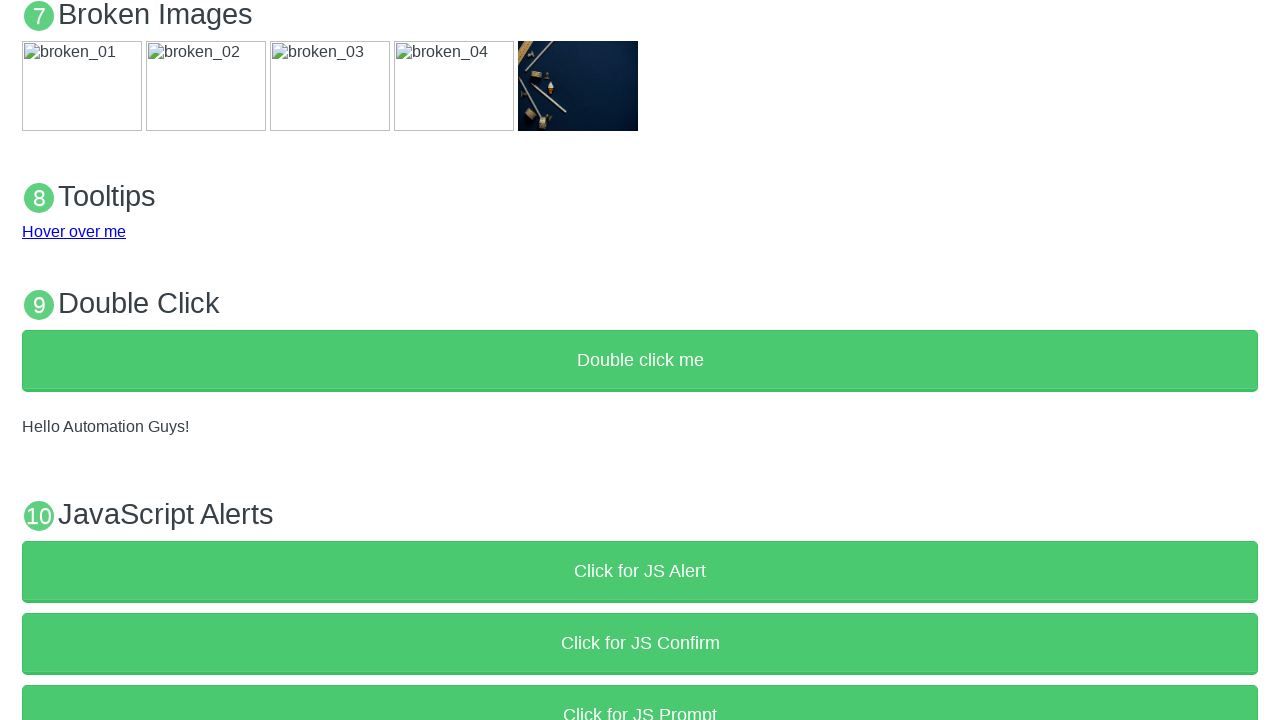

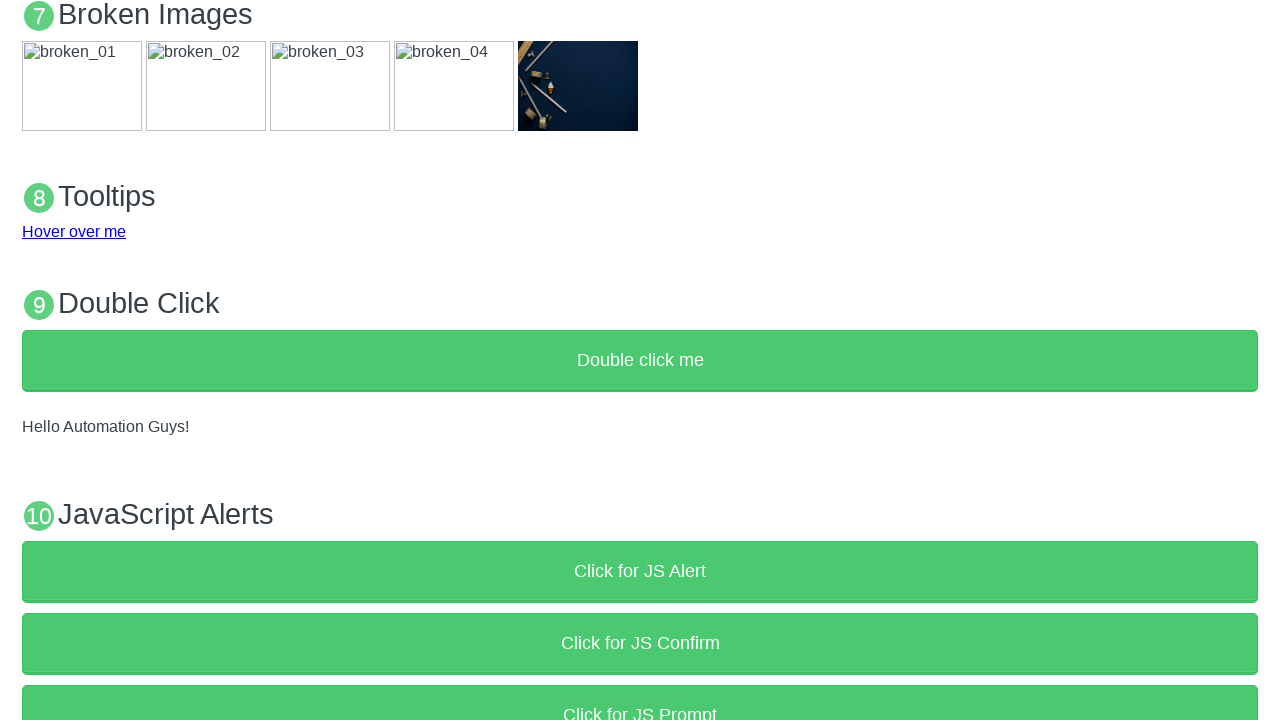